Tests iframe interaction by switching to a frame, filling a form field inside it, then switching back to parent frame and filling another field

Starting URL: https://www.hyrtutorials.com/p/frames-practice.html

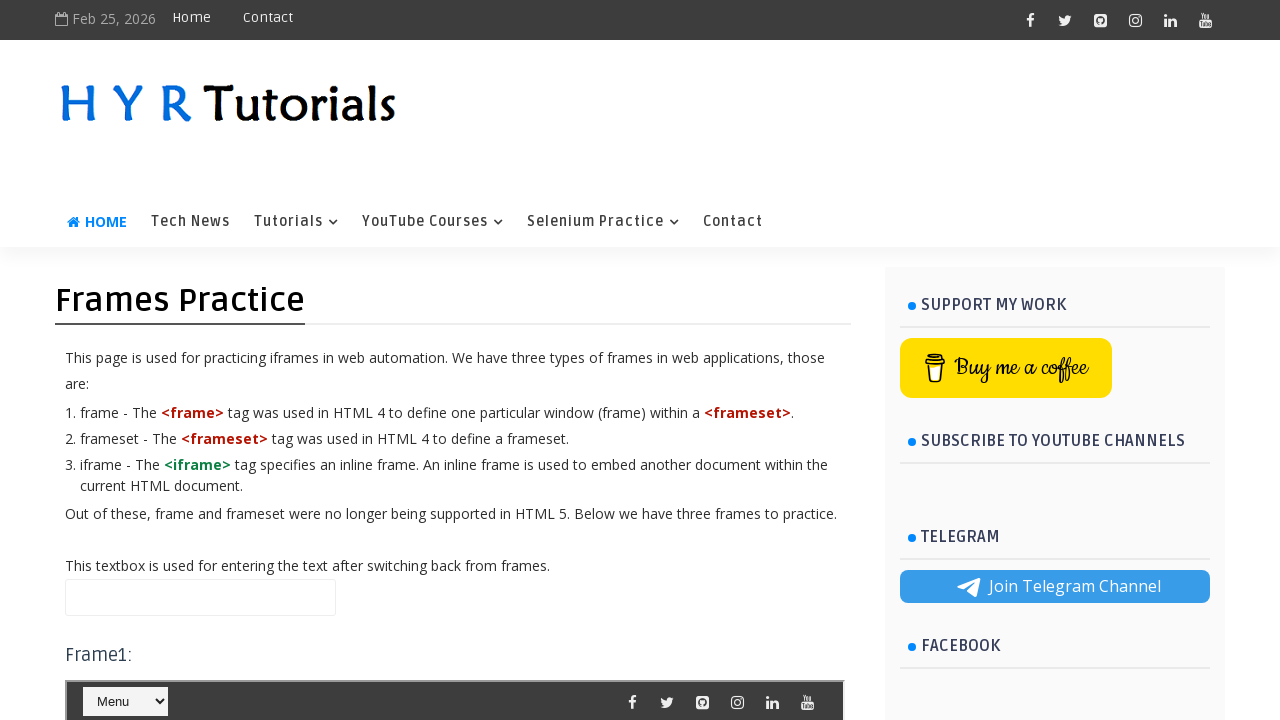

Switched to iframe with name 'frm2'
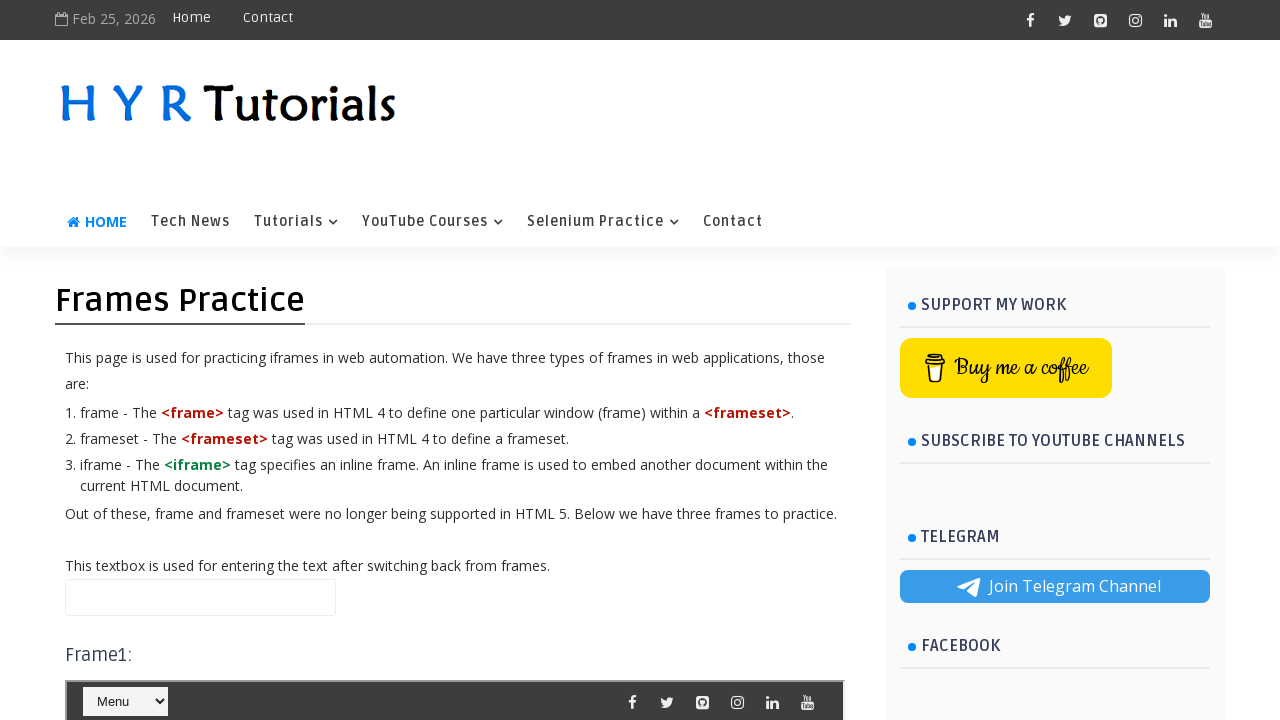

Filled firstName field inside iframe with 'Jagriti' on #firstName
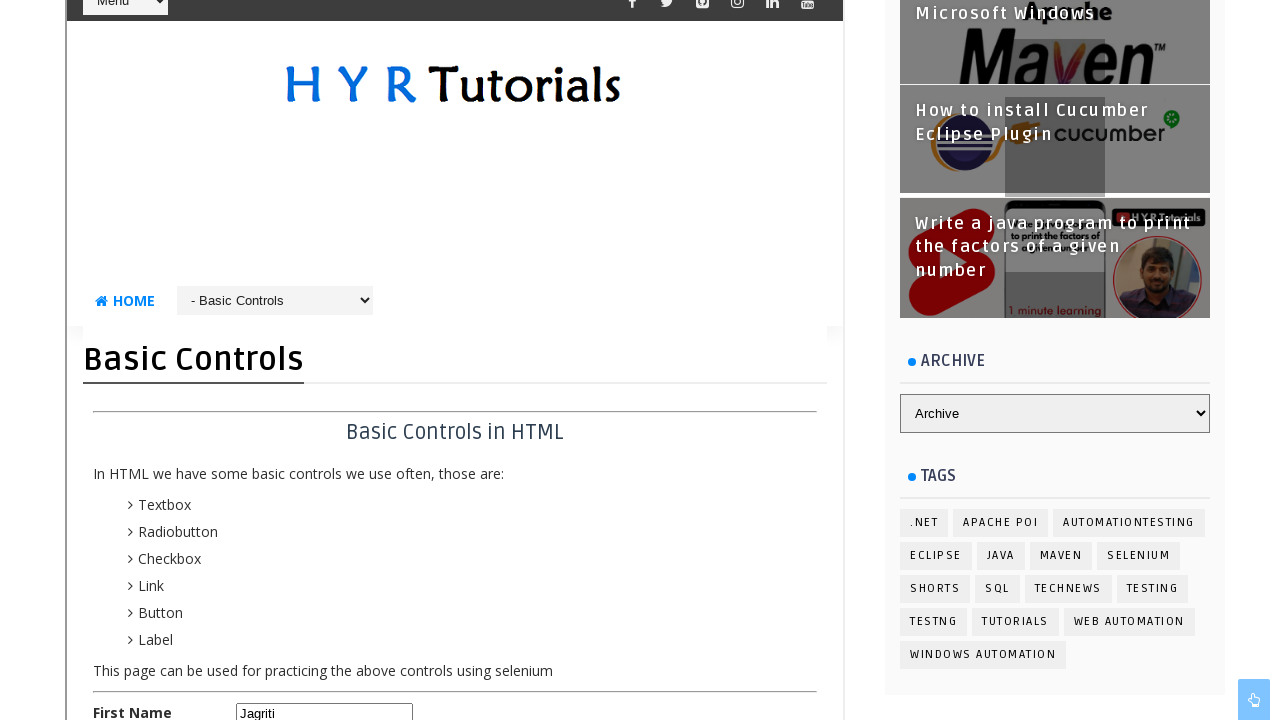

Filled main page textbox with 'Hello' after switching back to parent frame on .frmTextBox
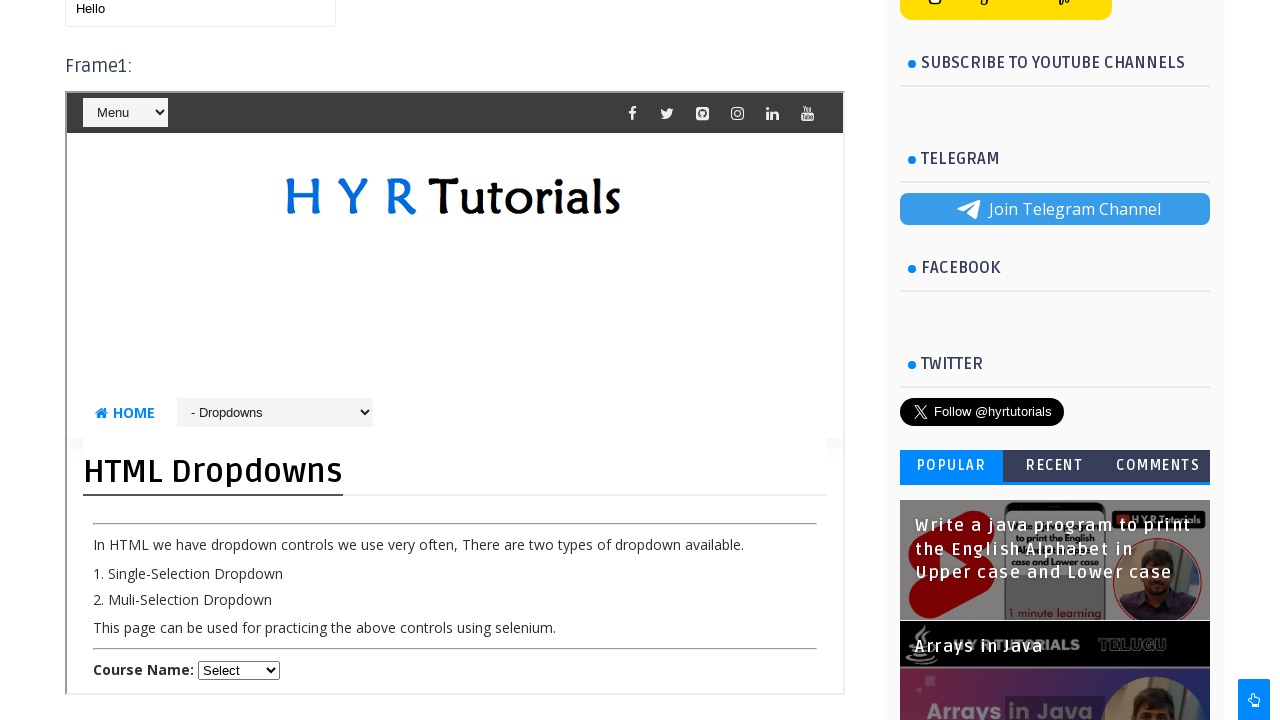

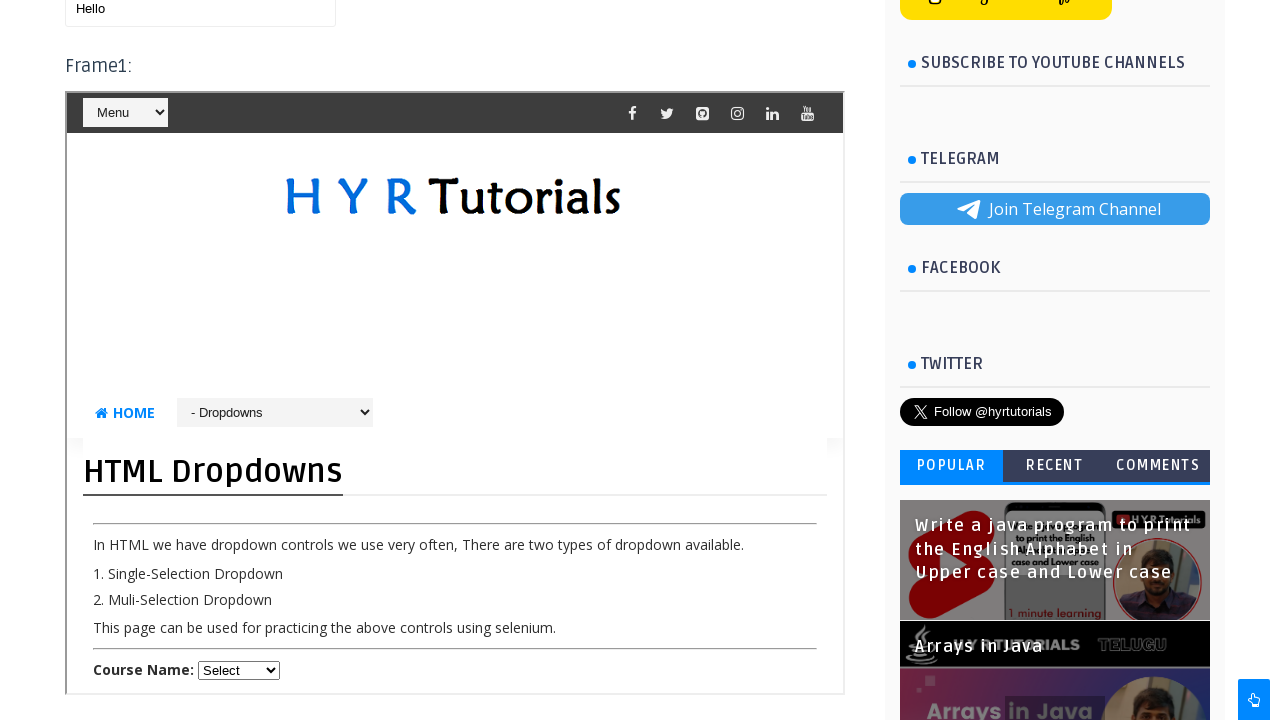